Tests JavaScript prompt functionality by clicking a prompt button, entering text in the alert, accepting it, then clicking again and dismissing the prompt, verifying the displayed messages after each action.

Starting URL: http://automationbykrishna.com/

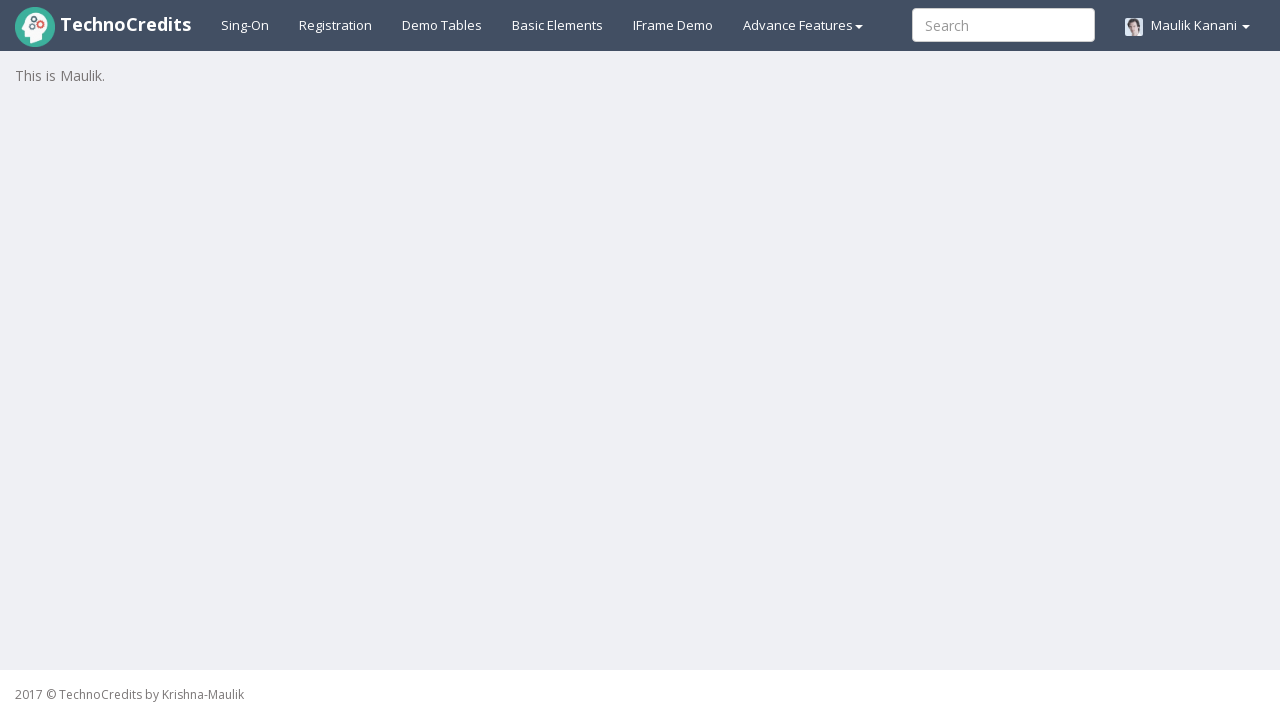

Clicked on basic elements link at (558, 25) on a#basicelements
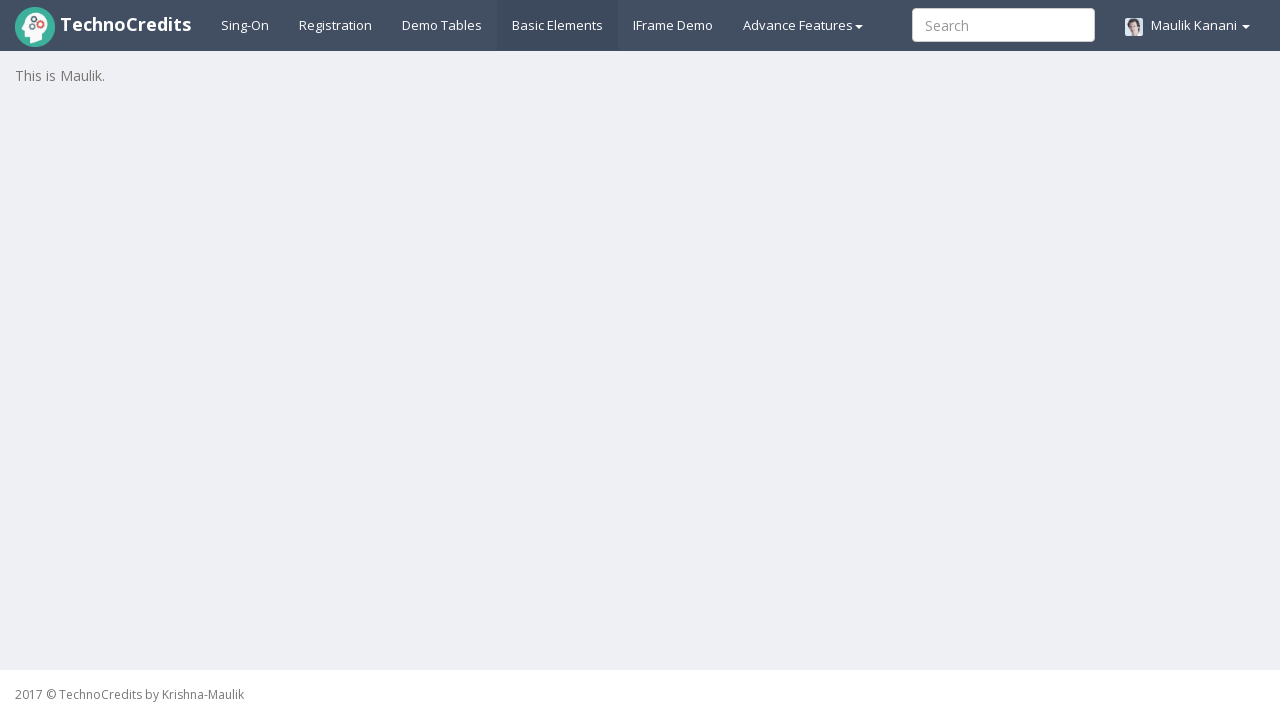

Waited 2 seconds for page to load
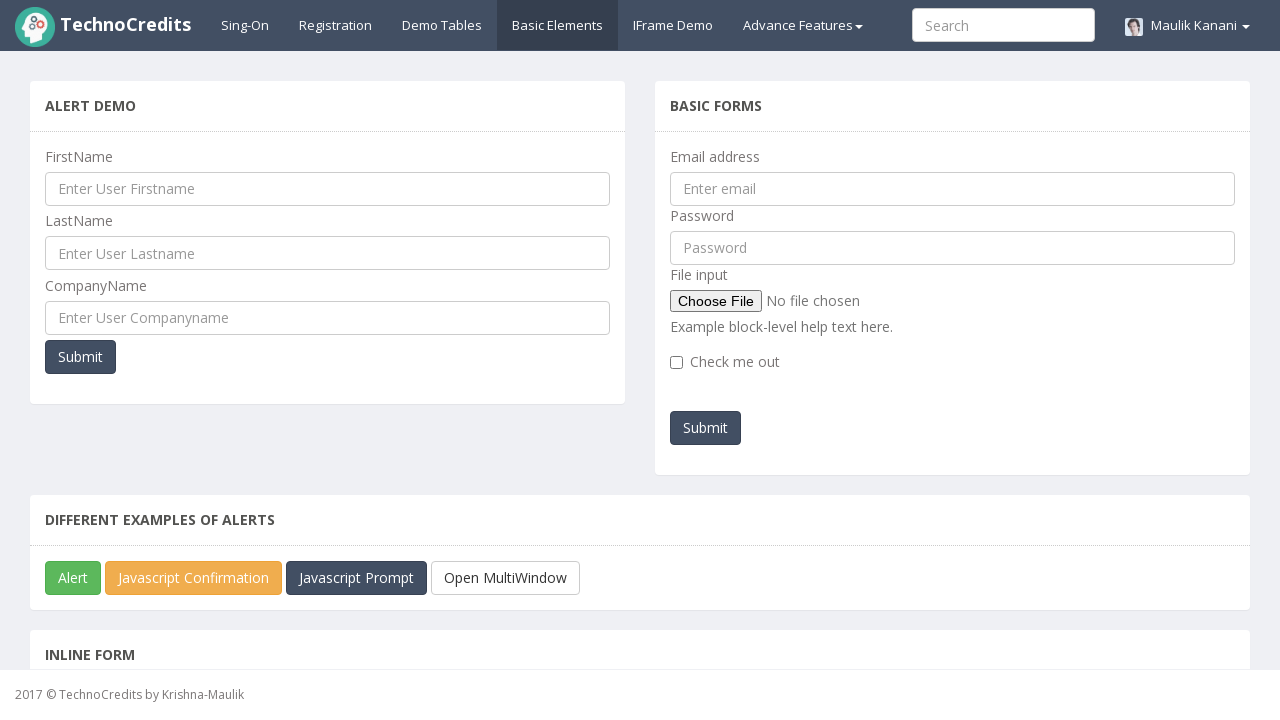

Scrolled down by 200 pixels
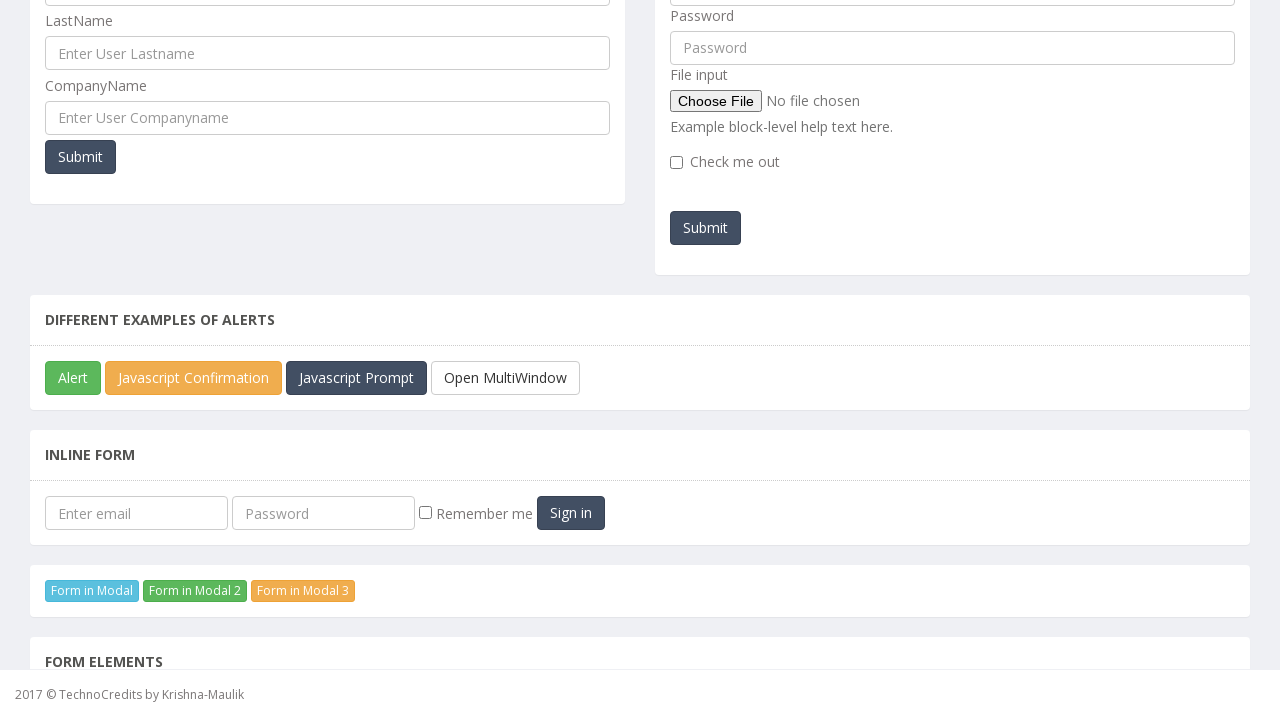

Clicked JavaScript Prompt button at (356, 378) on button#javascriptPromp
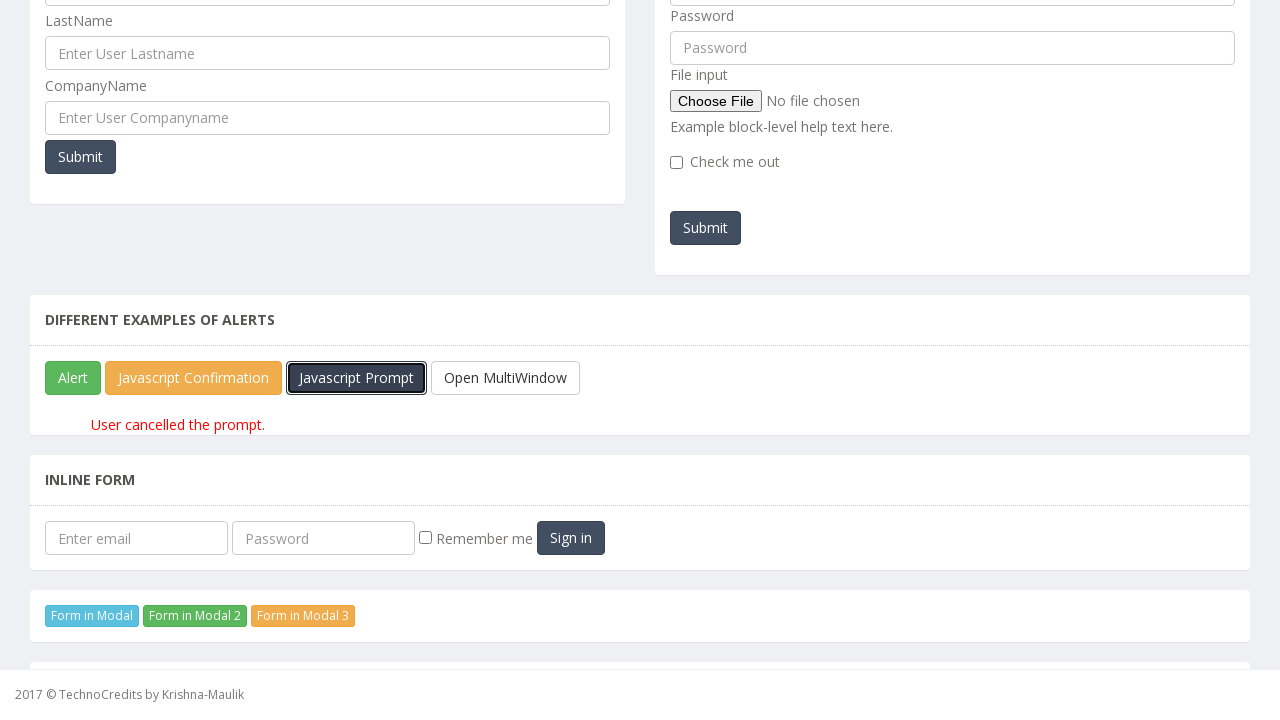

Waited 1 second for dialog to appear
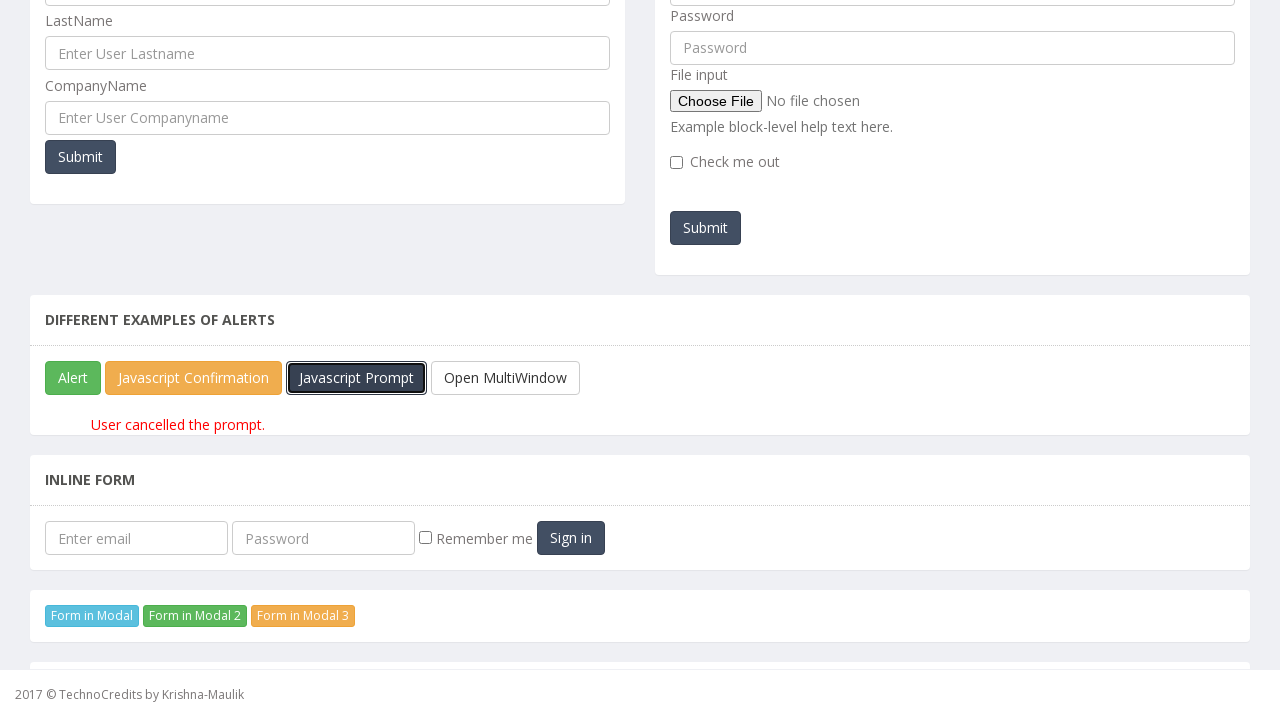

Clicked JavaScript Prompt button and accepted dialog with text 'ABCD' at (356, 378) on button#javascriptPromp
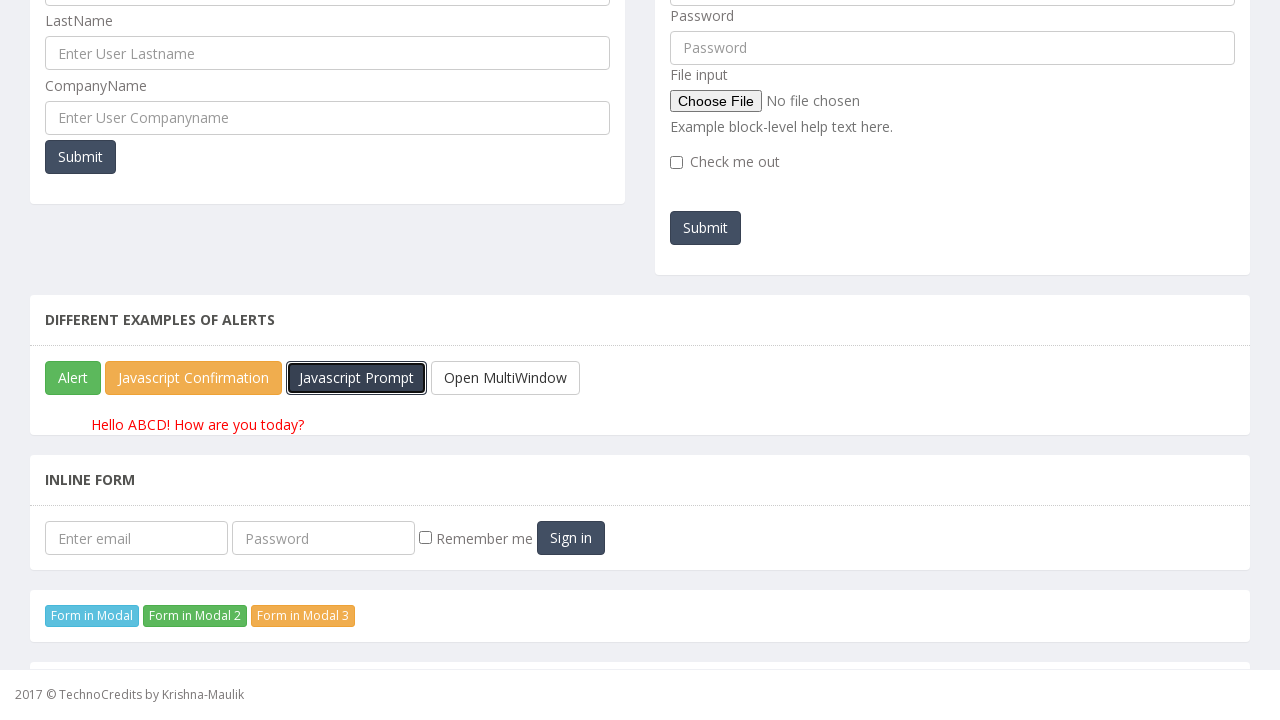

Waited 1 second for result message to display
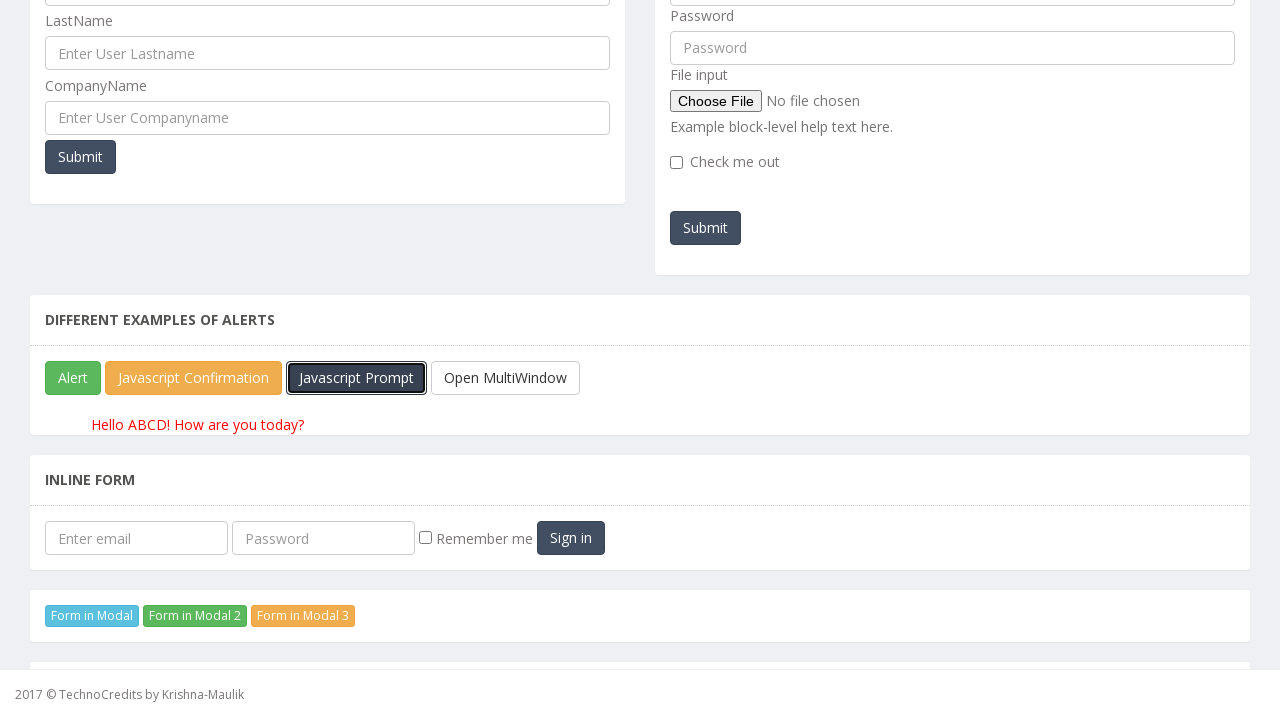

Retrieved result text from paragraph element
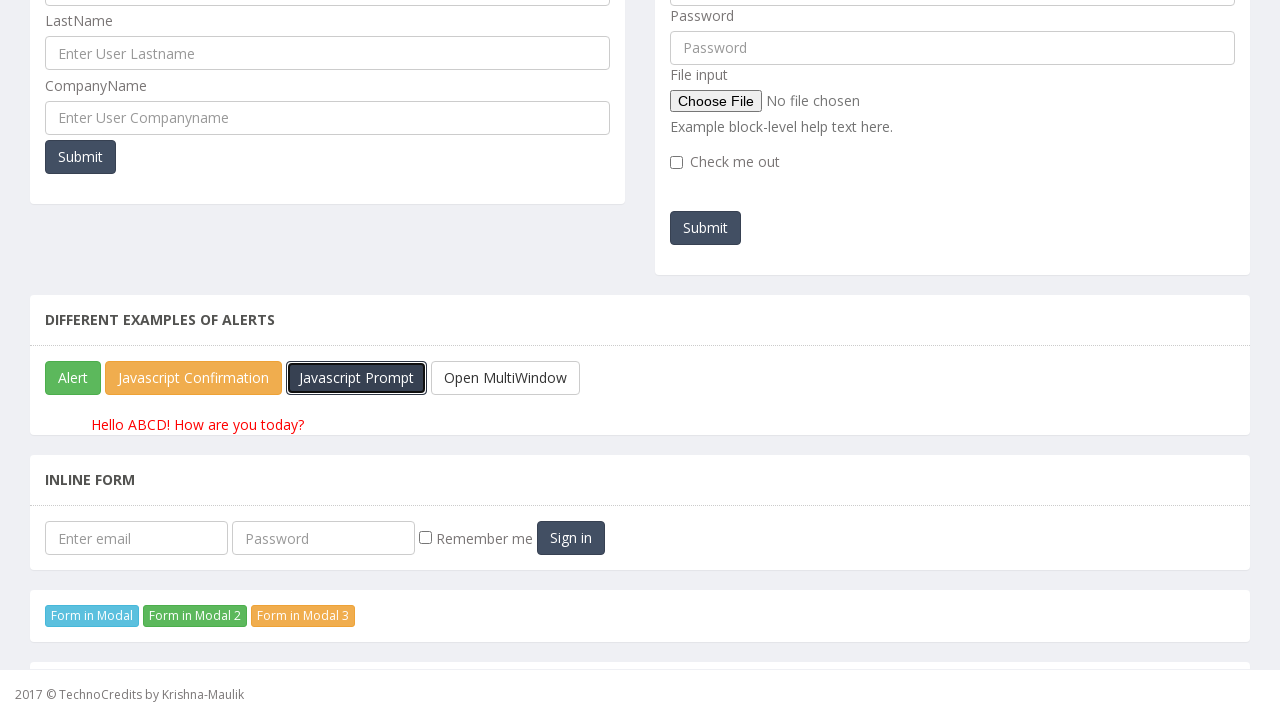

Verified result message equals 'Hello ABCD! How are you today?'
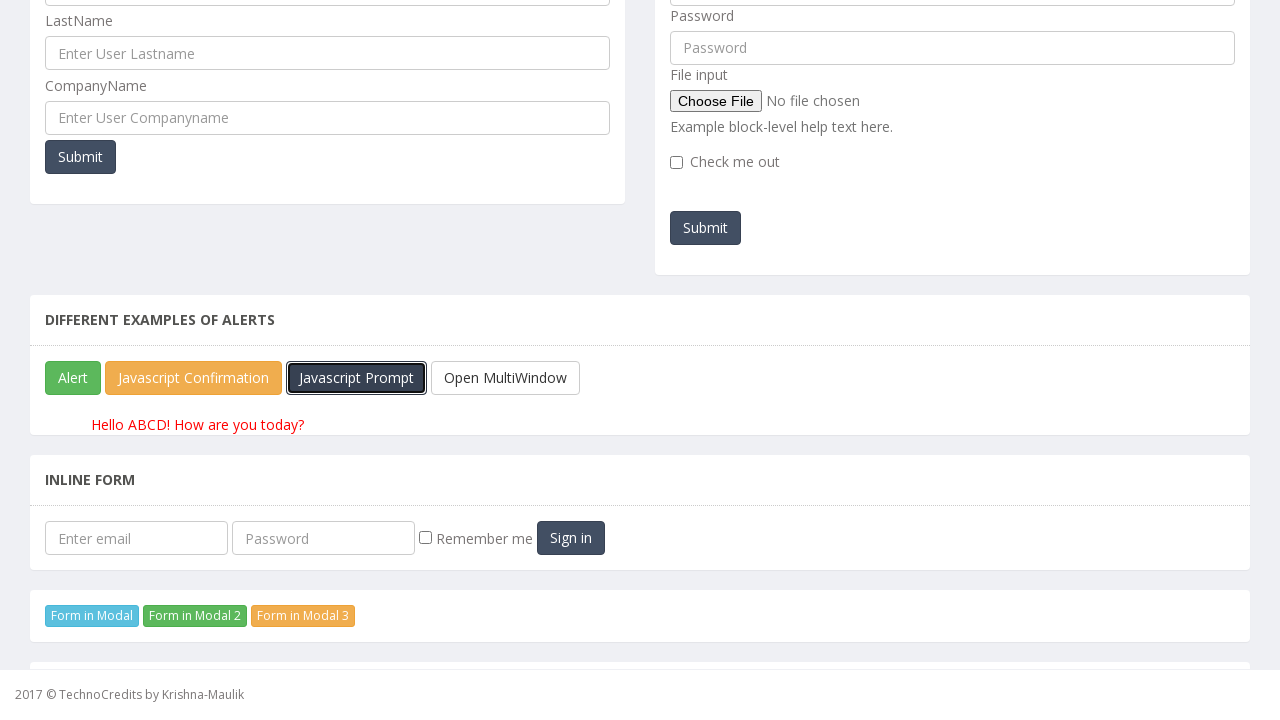

Clicked JavaScript Prompt button again at (356, 378) on button#javascriptPromp
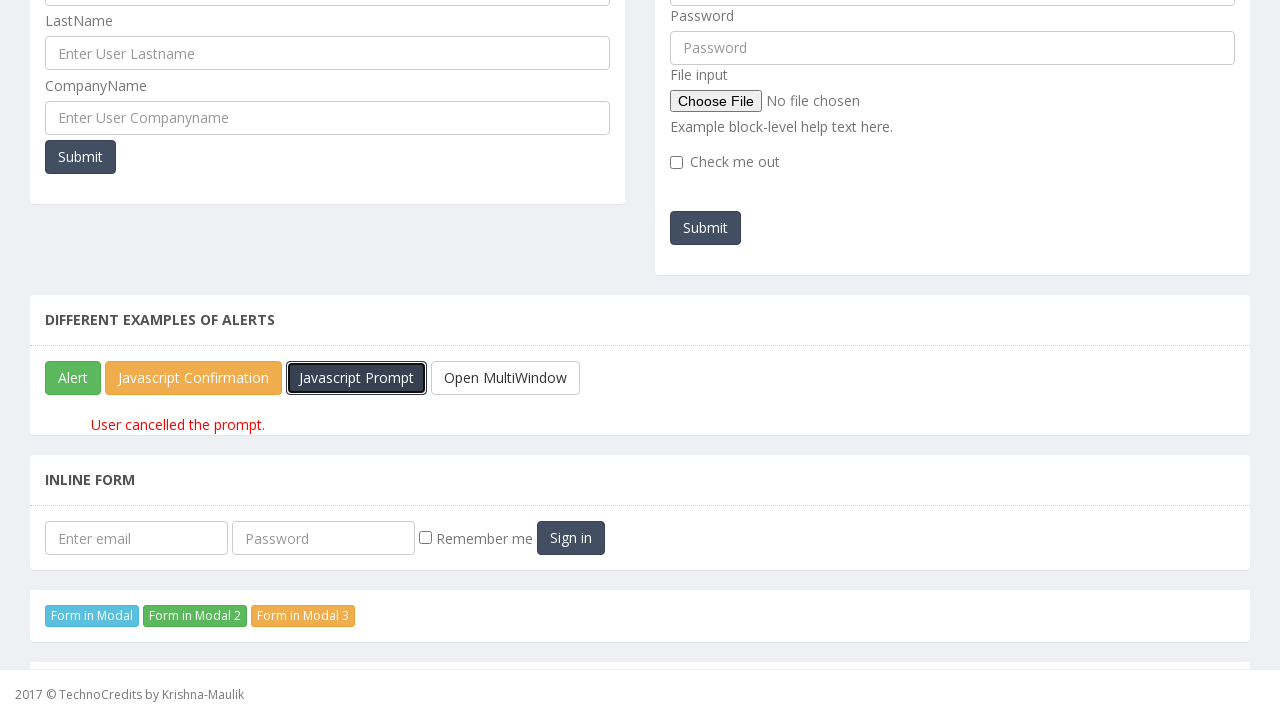

Clicked JavaScript Prompt button and dismissed the dialog at (356, 378) on button#javascriptPromp
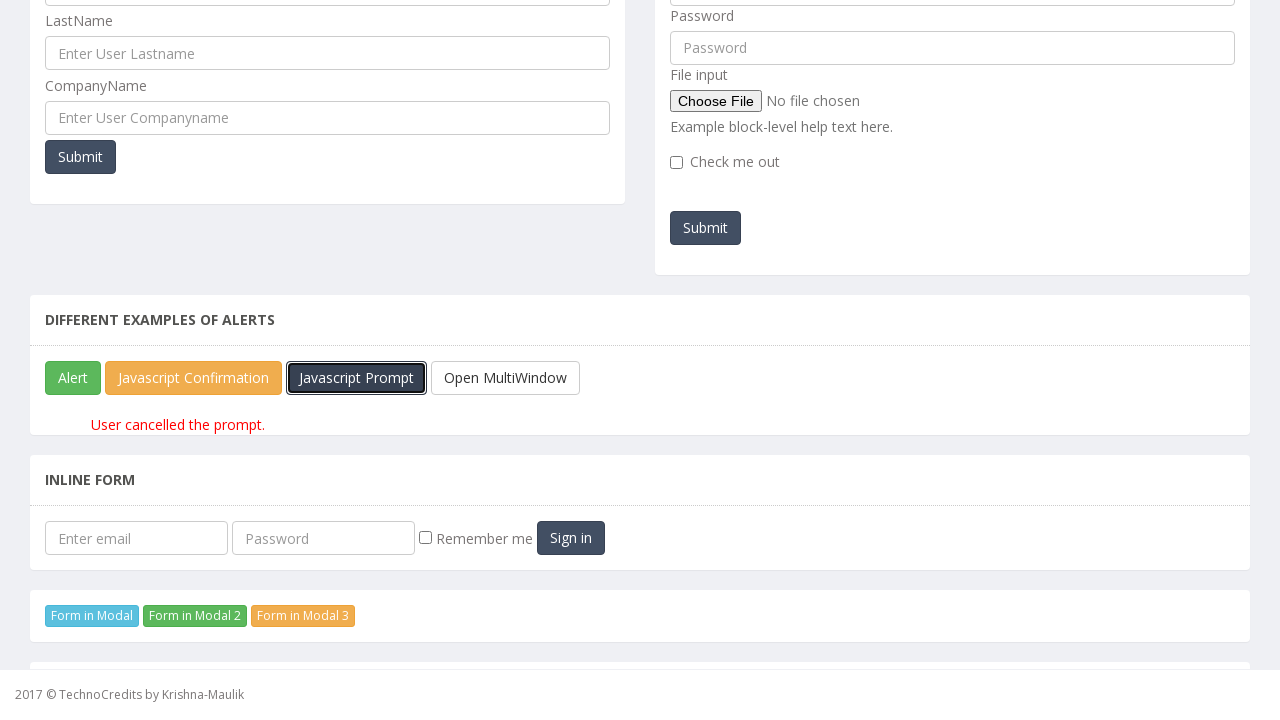

Waited 1 second after dismissing dialog
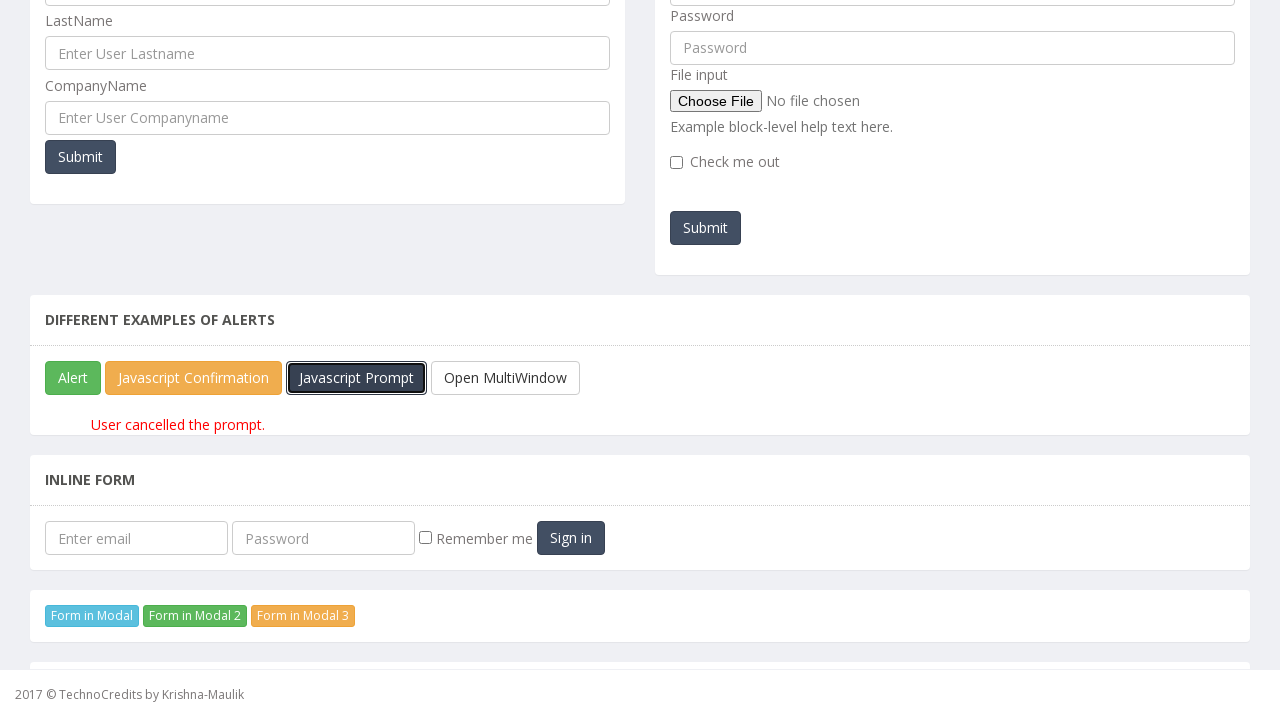

Waited for paragraph element to be visible after dismissal
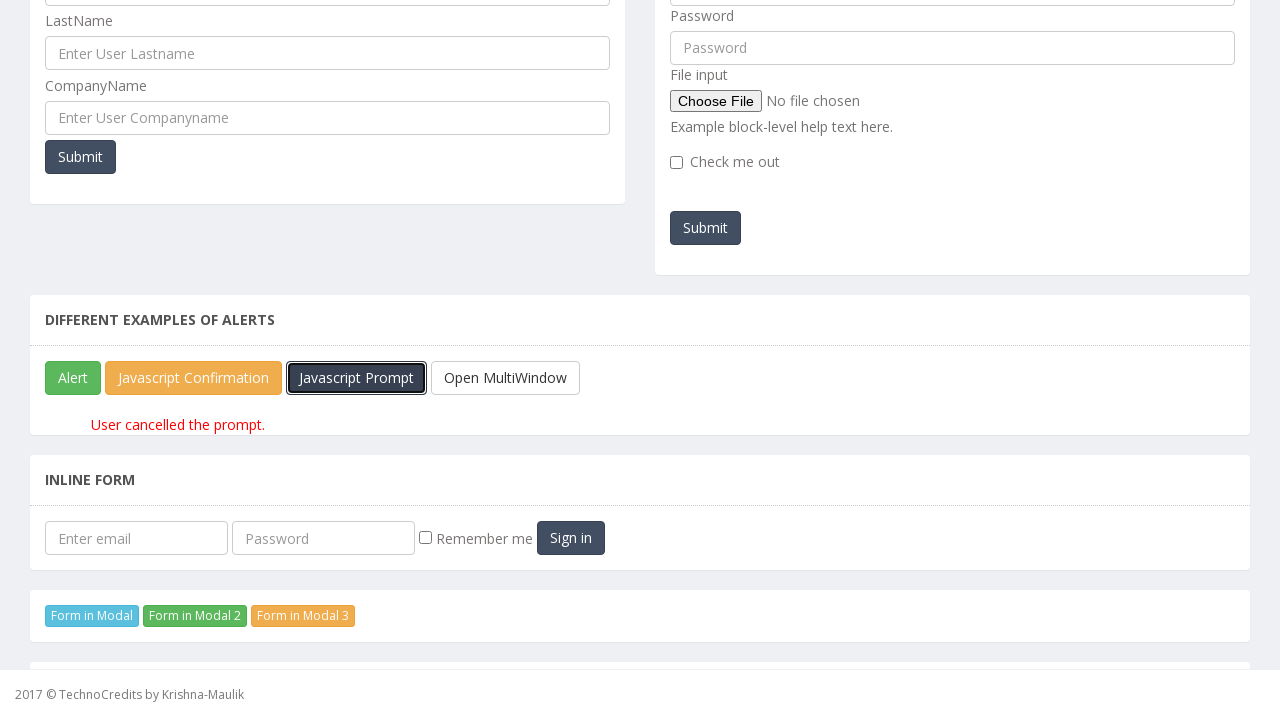

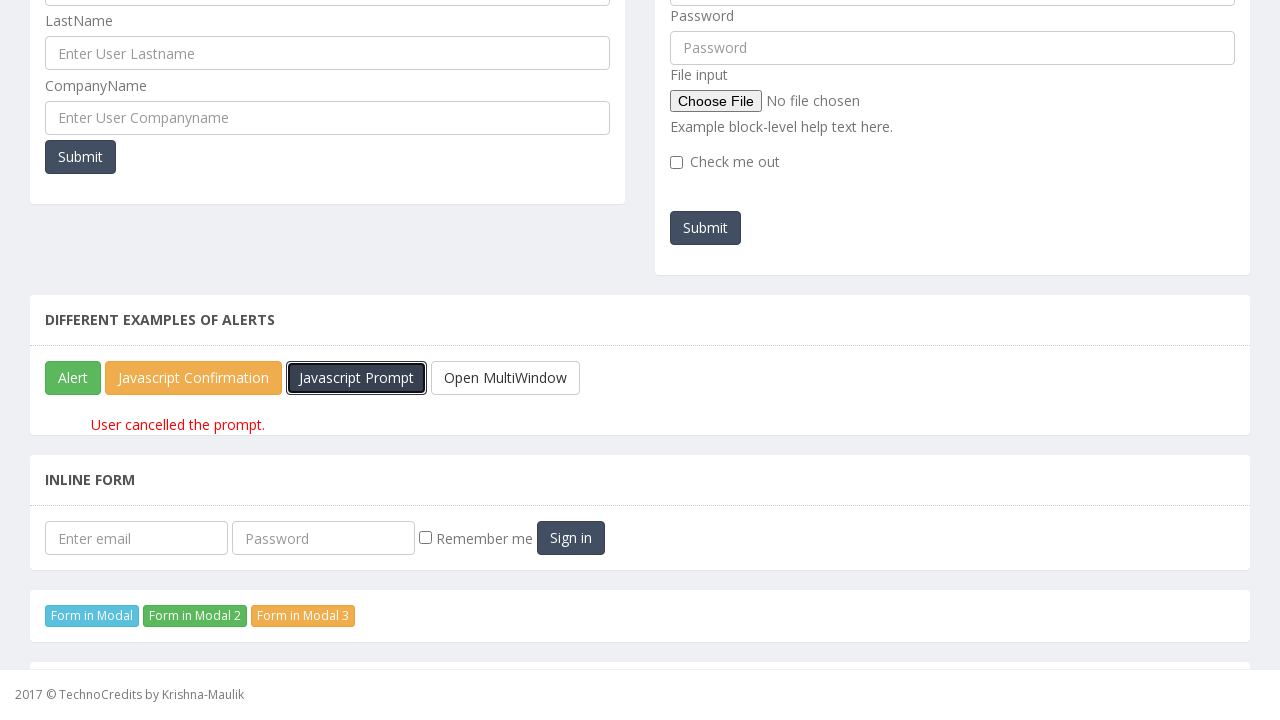